Tests jQuery UI drag and drop functionality by dragging an element and dropping it onto a target area within an iframe

Starting URL: https://jqueryui.com/droppable/

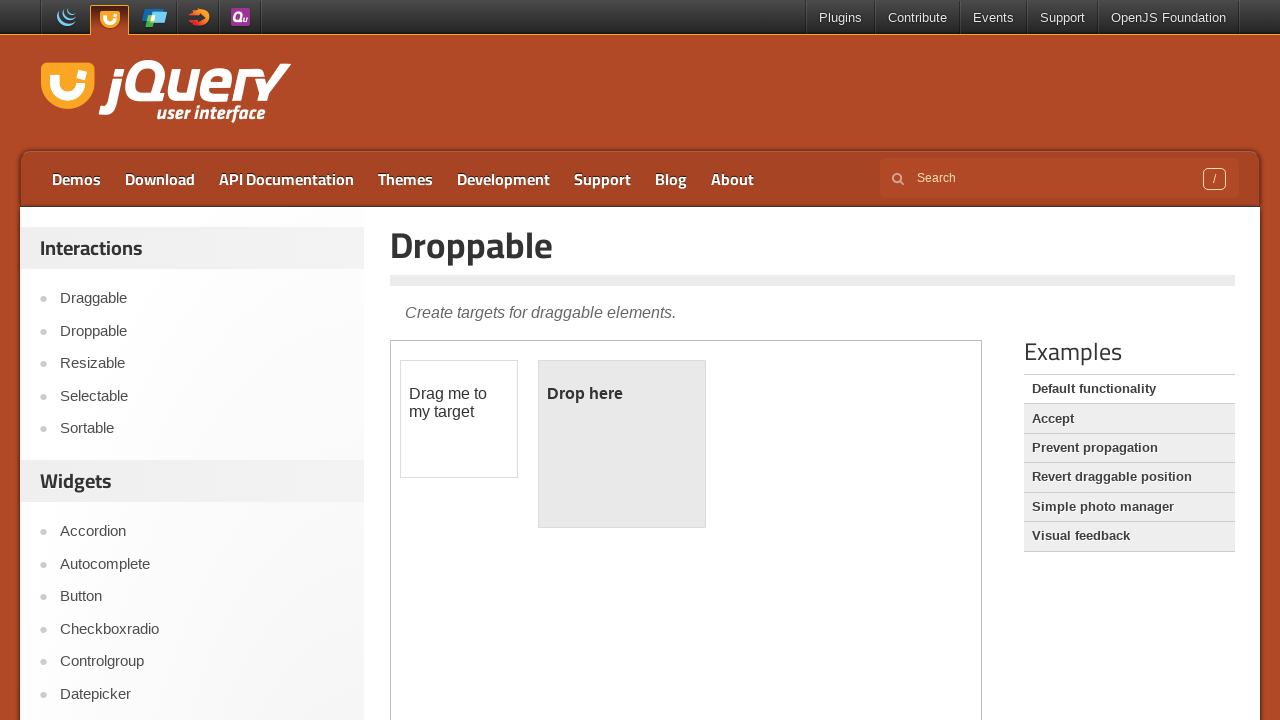

Located the iframe containing the drag and drop demo
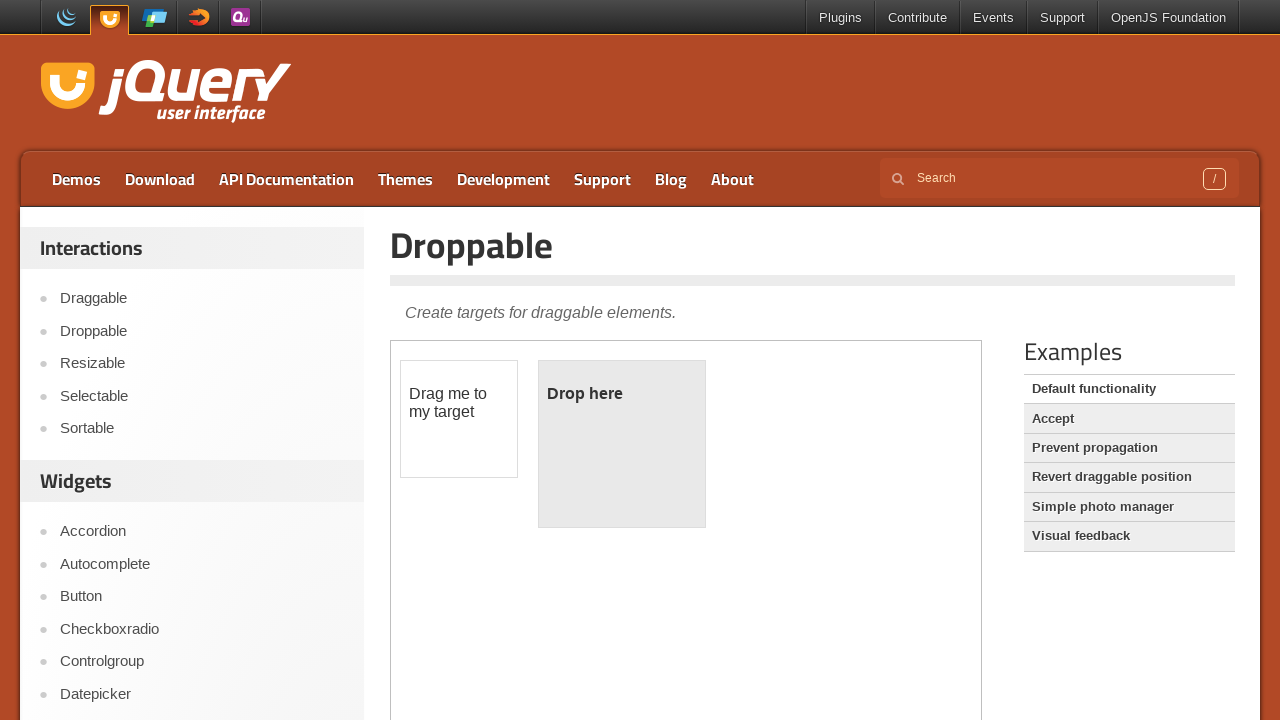

Located the draggable element with id 'draggable'
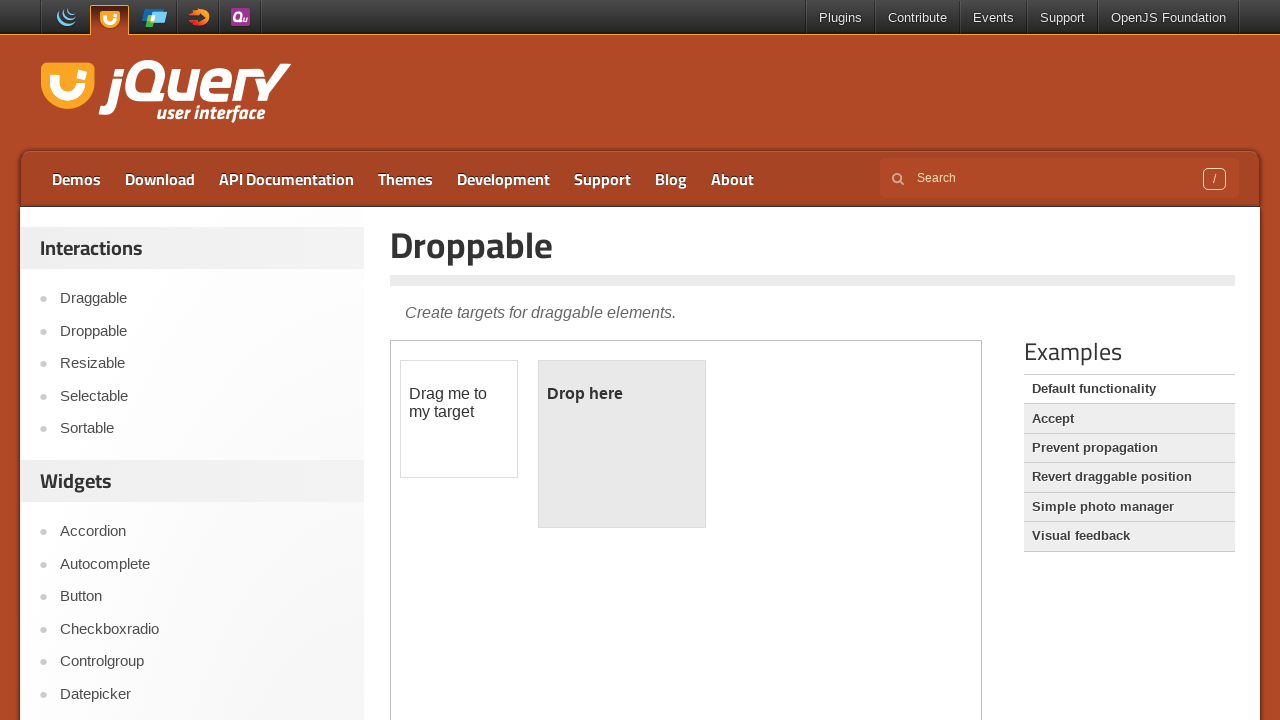

Located the droppable target element with id 'droppable'
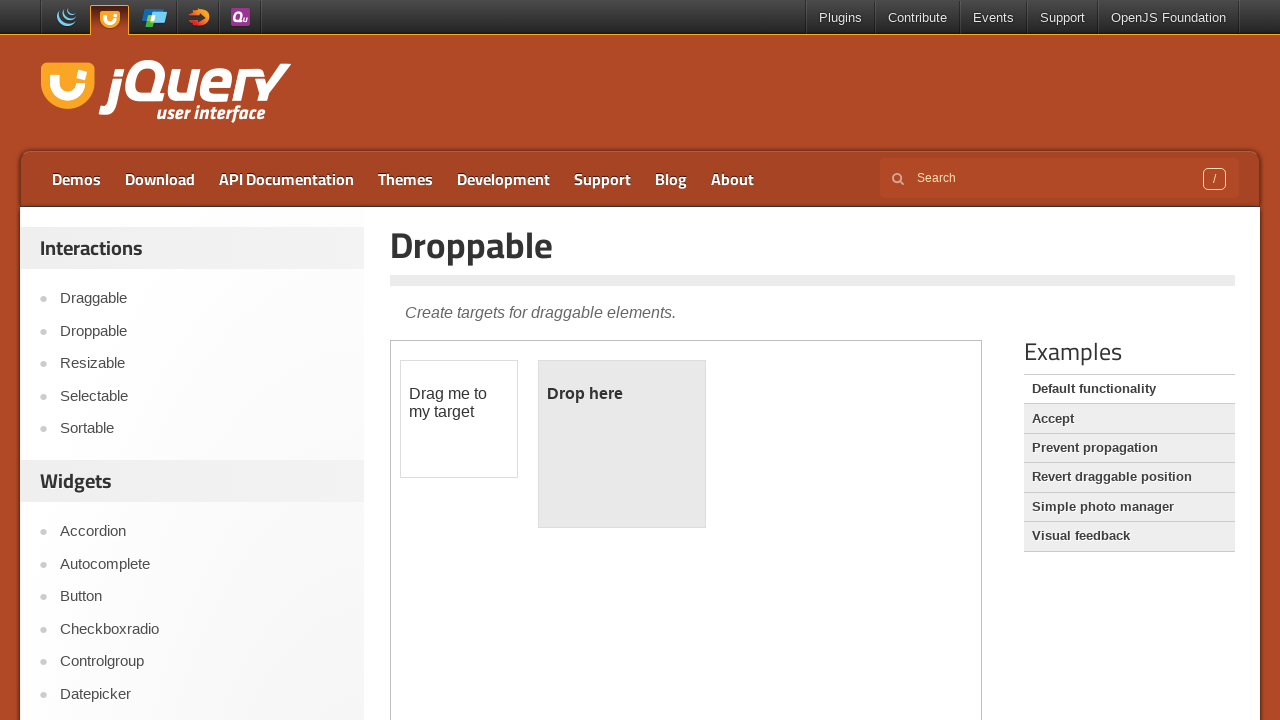

Dragged the draggable element and dropped it onto the droppable target at (622, 444)
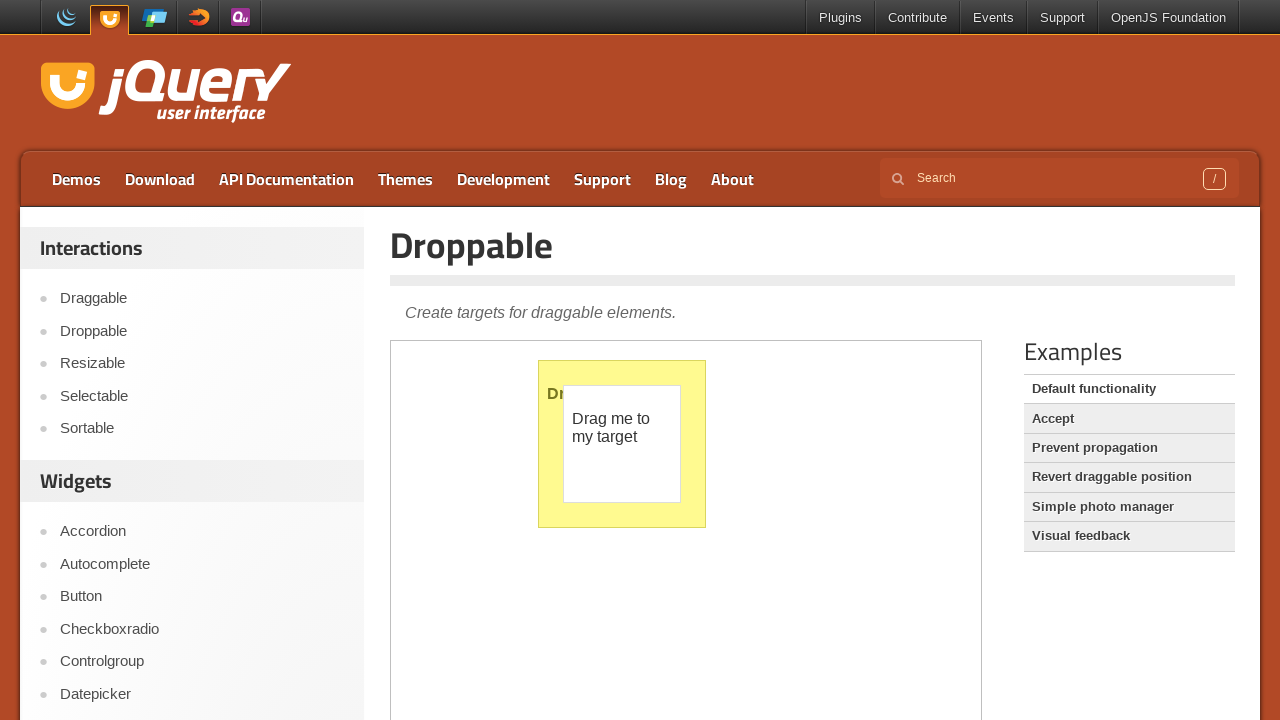

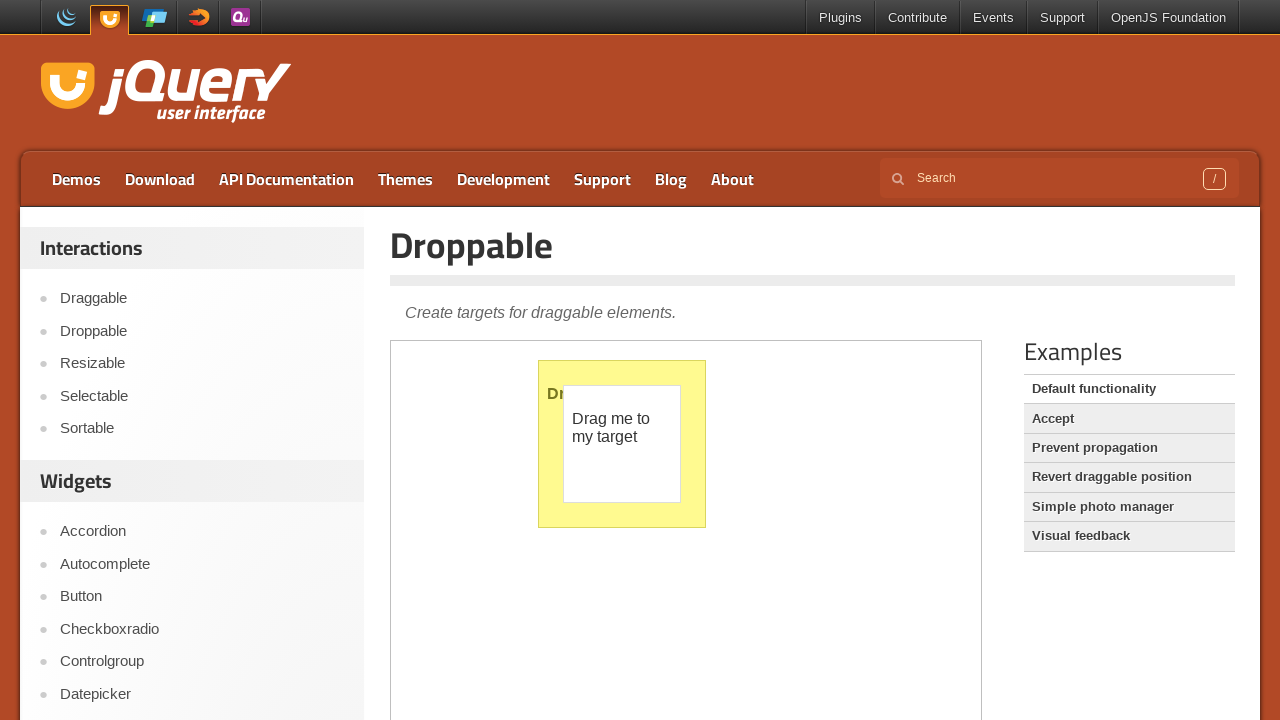